Tests that the Idade field accepts 122 as the maximum valid age

Starting URL: https://tc-1-final-parte1.vercel.app/

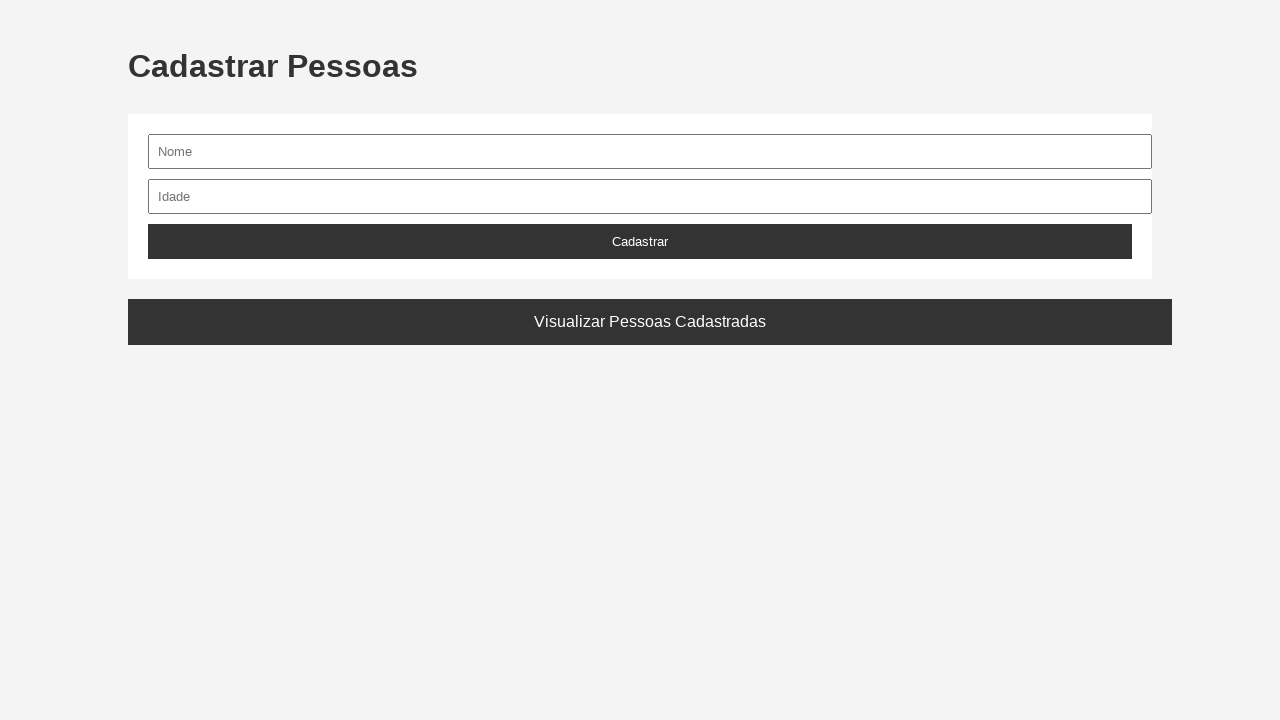

Waited for Idade input field to become visible
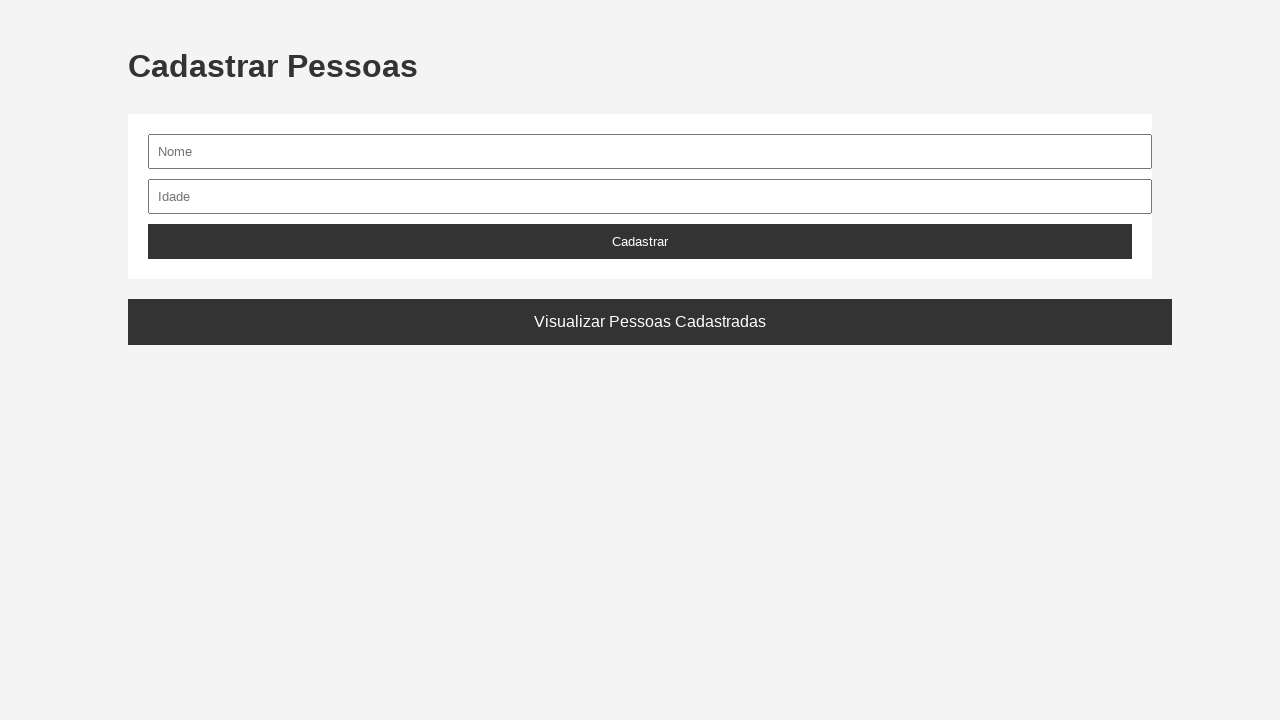

Filled Idade field with maximum valid age value 122 on input[name='idade'], input#idade, input[type='number']
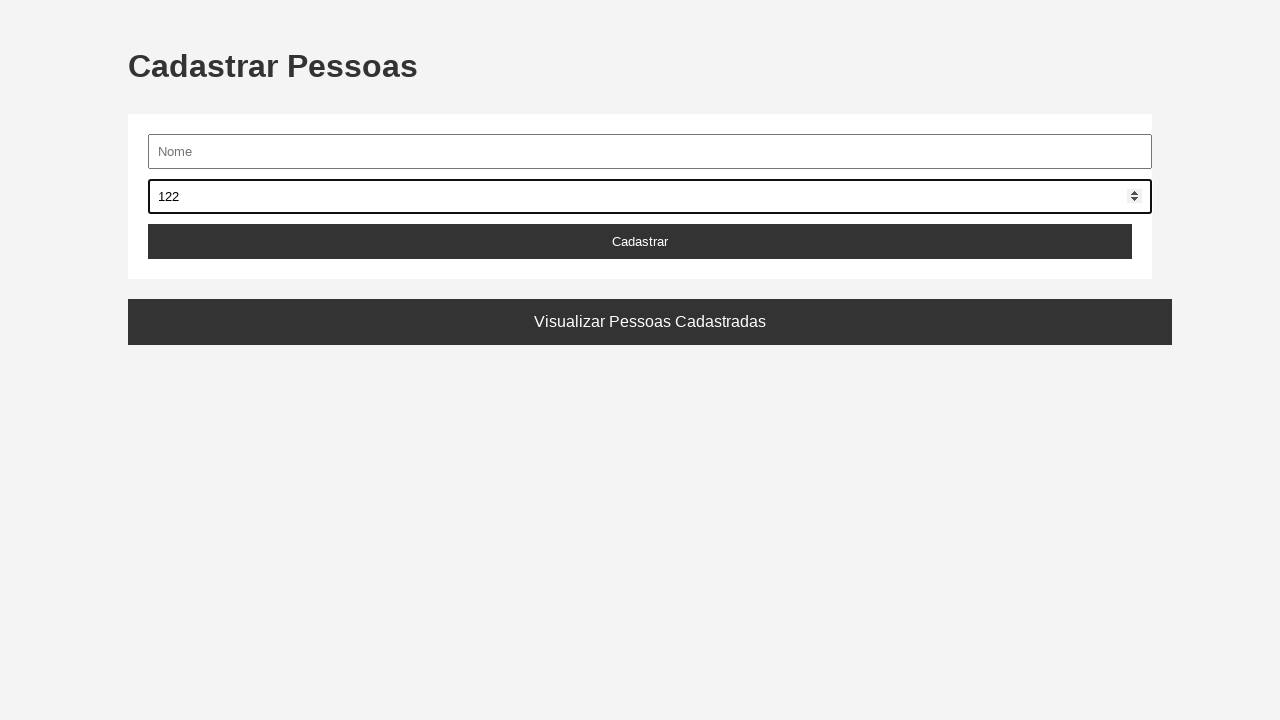

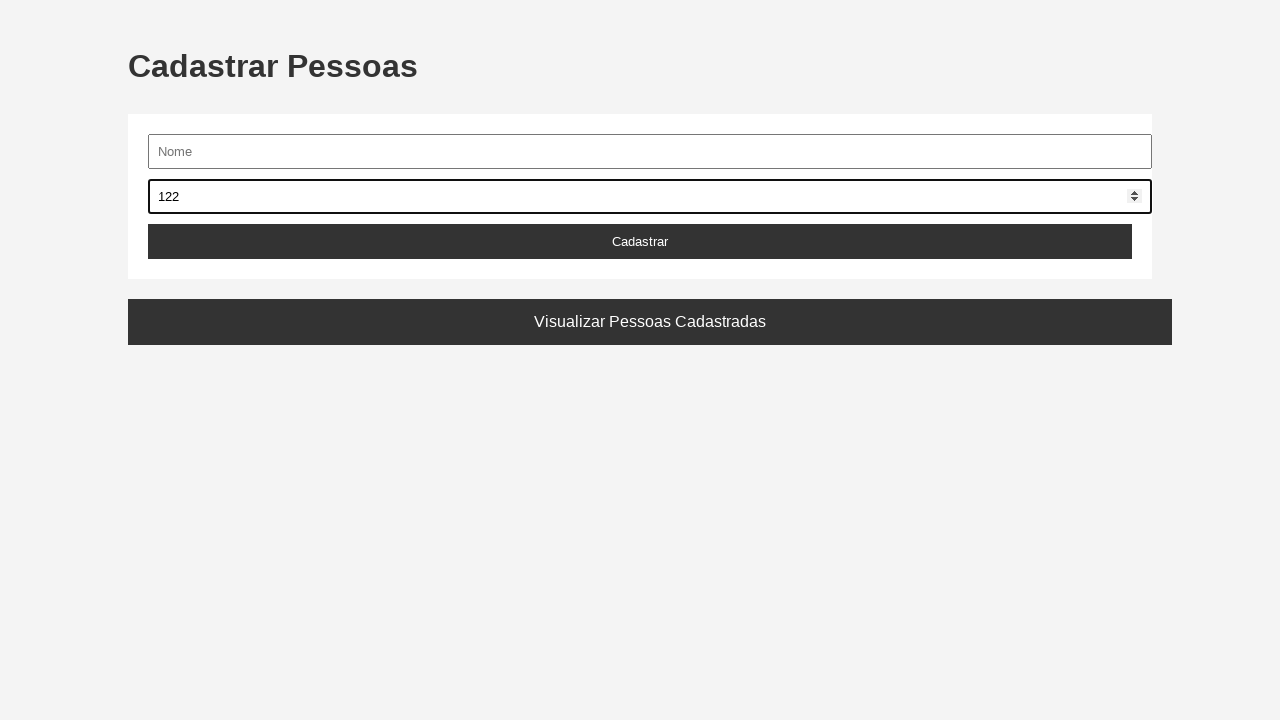